Navigates to Hepsiburada website and verifies that the page title, URL, and page source contain the expected text

Starting URL: https://www.hepsiburada.com/

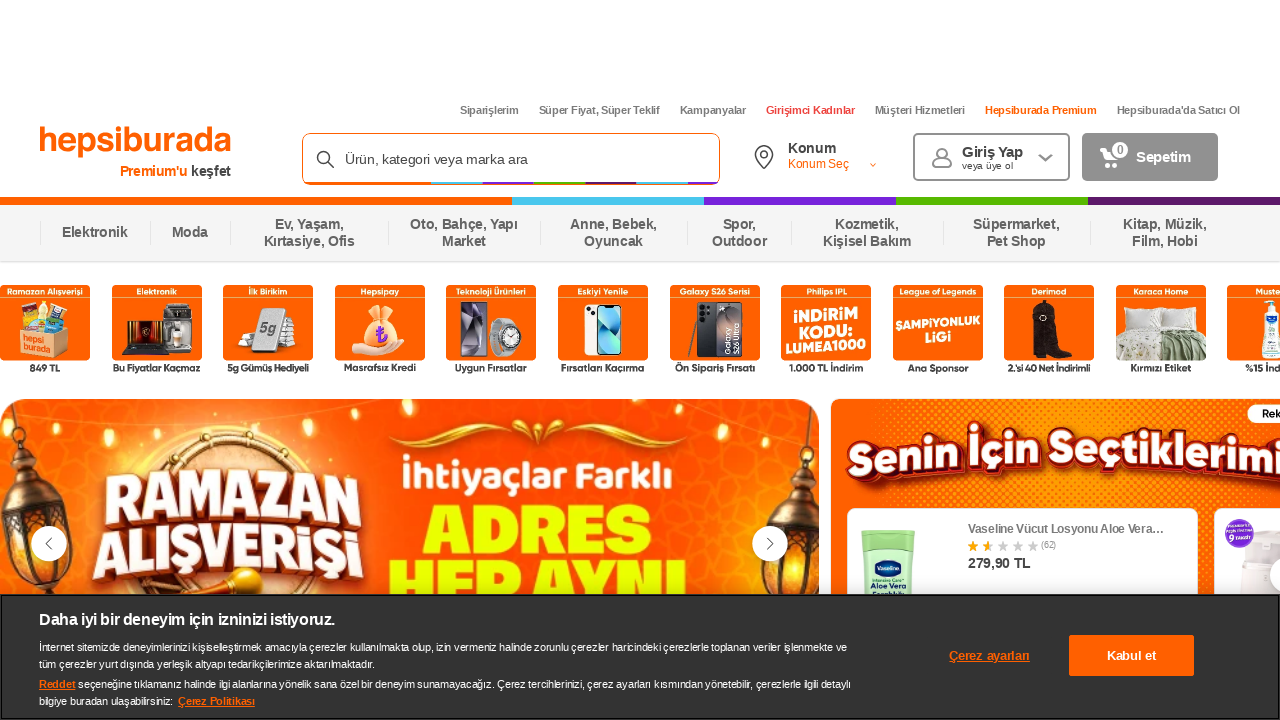

Retrieved page title
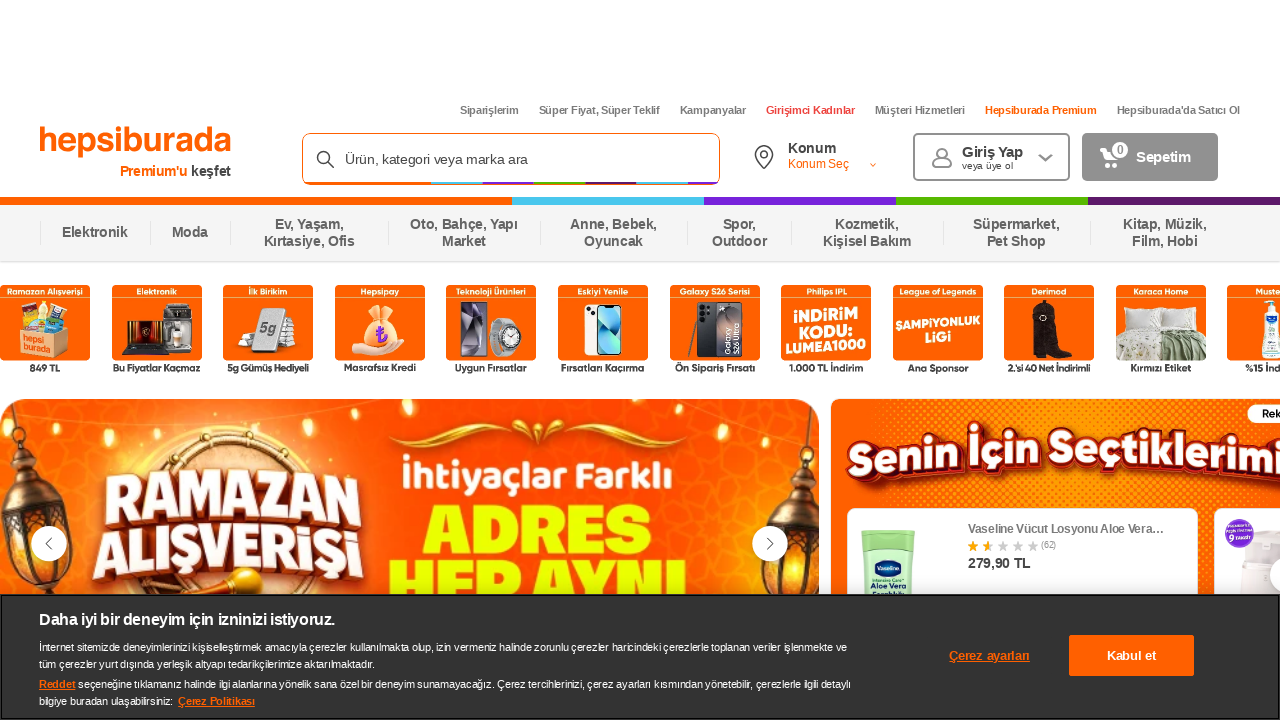

Retrieved current URL
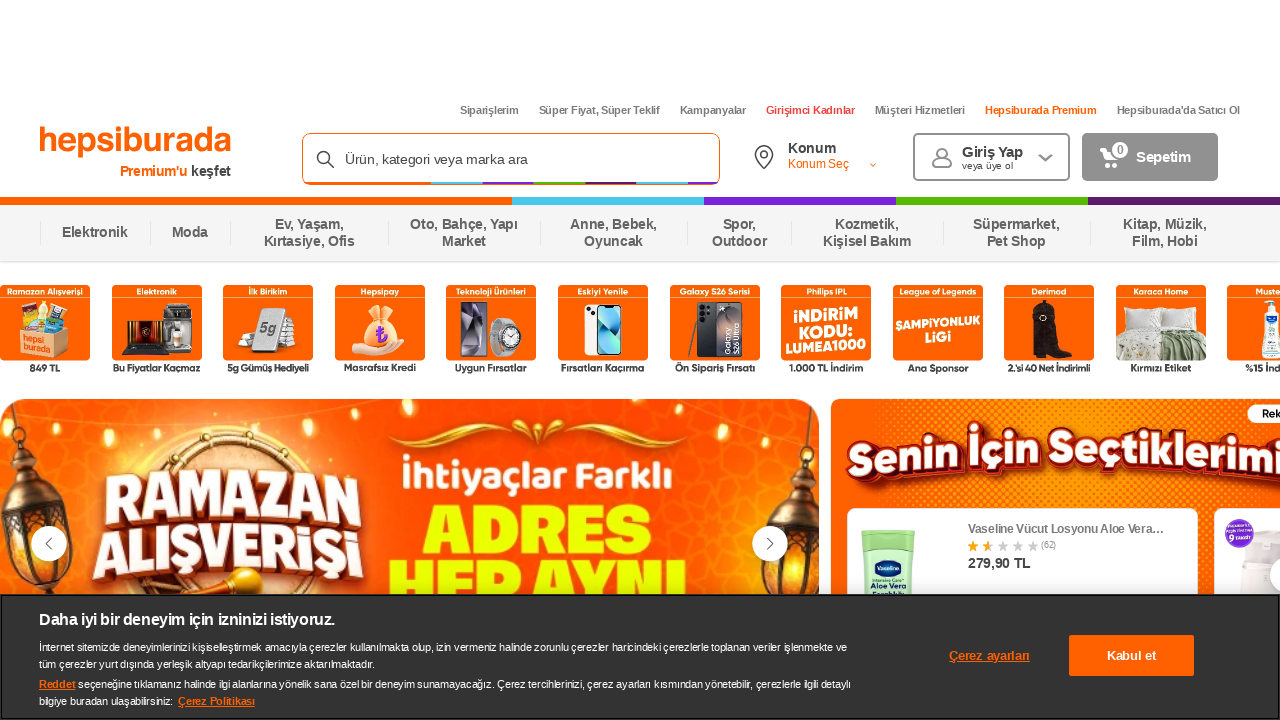

Retrieved page source content
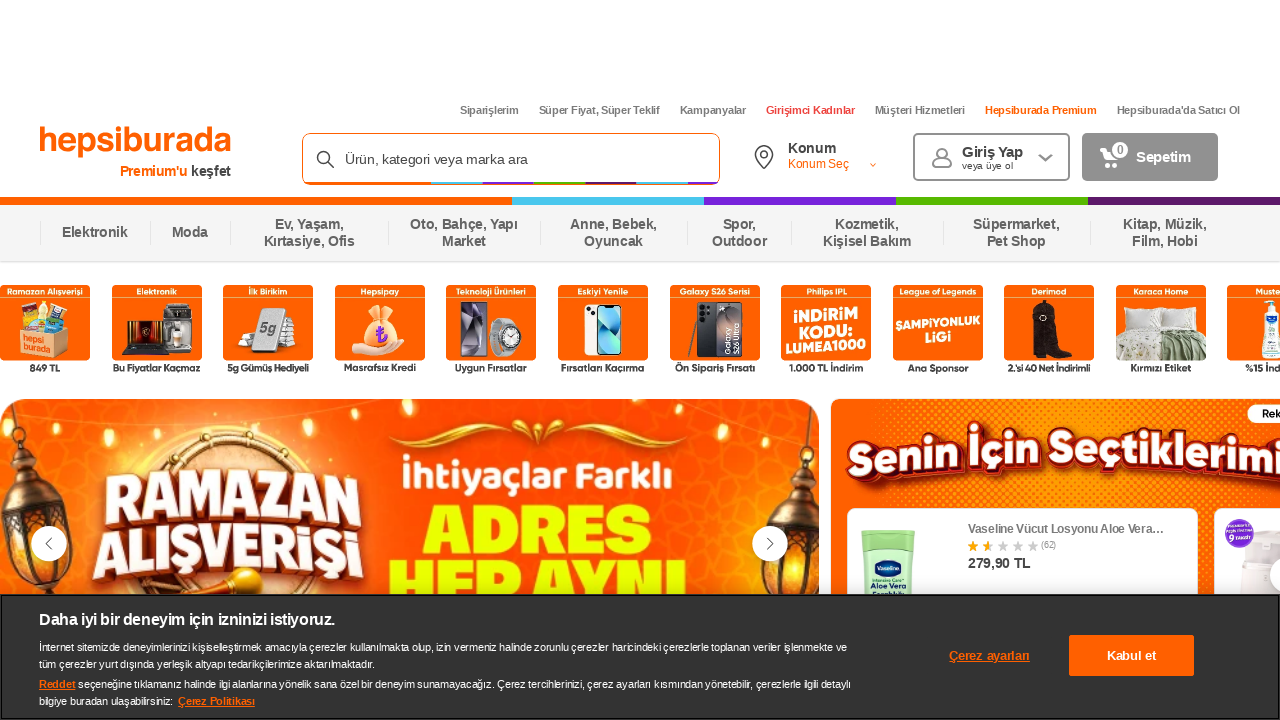

Verified that page title contains 'hepsiburada'
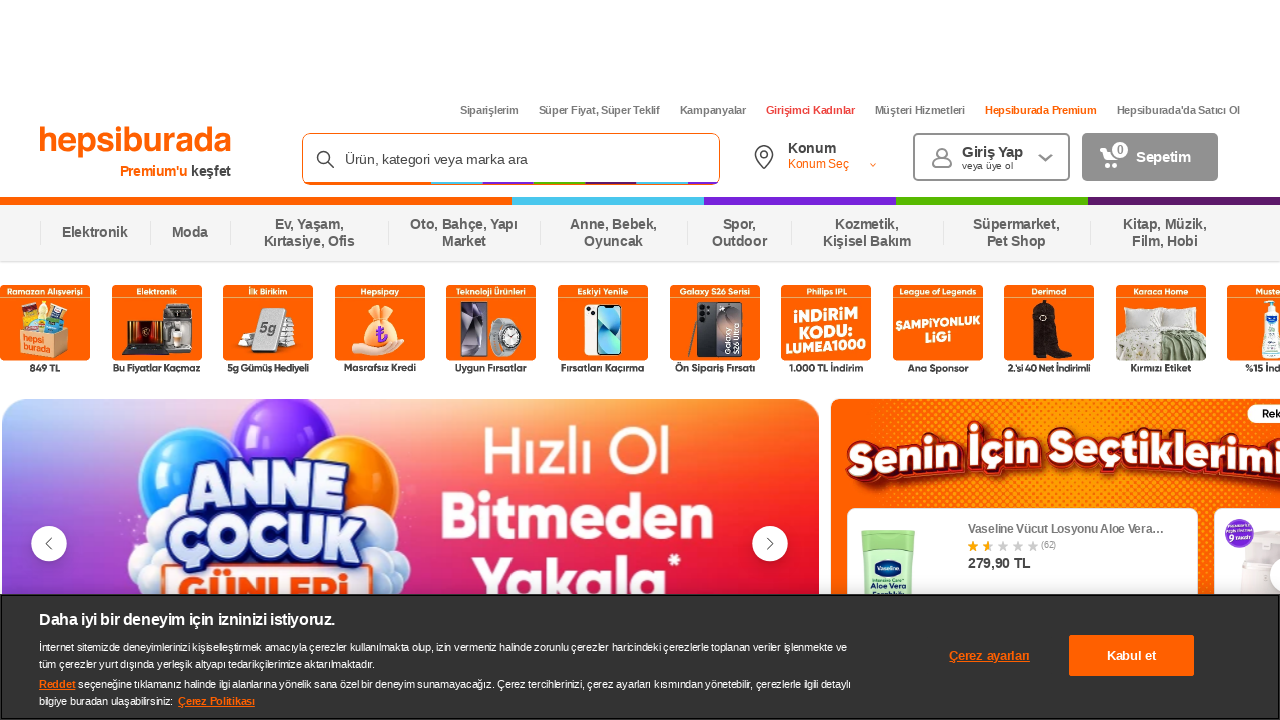

Verified that URL contains 'hepsiburada'
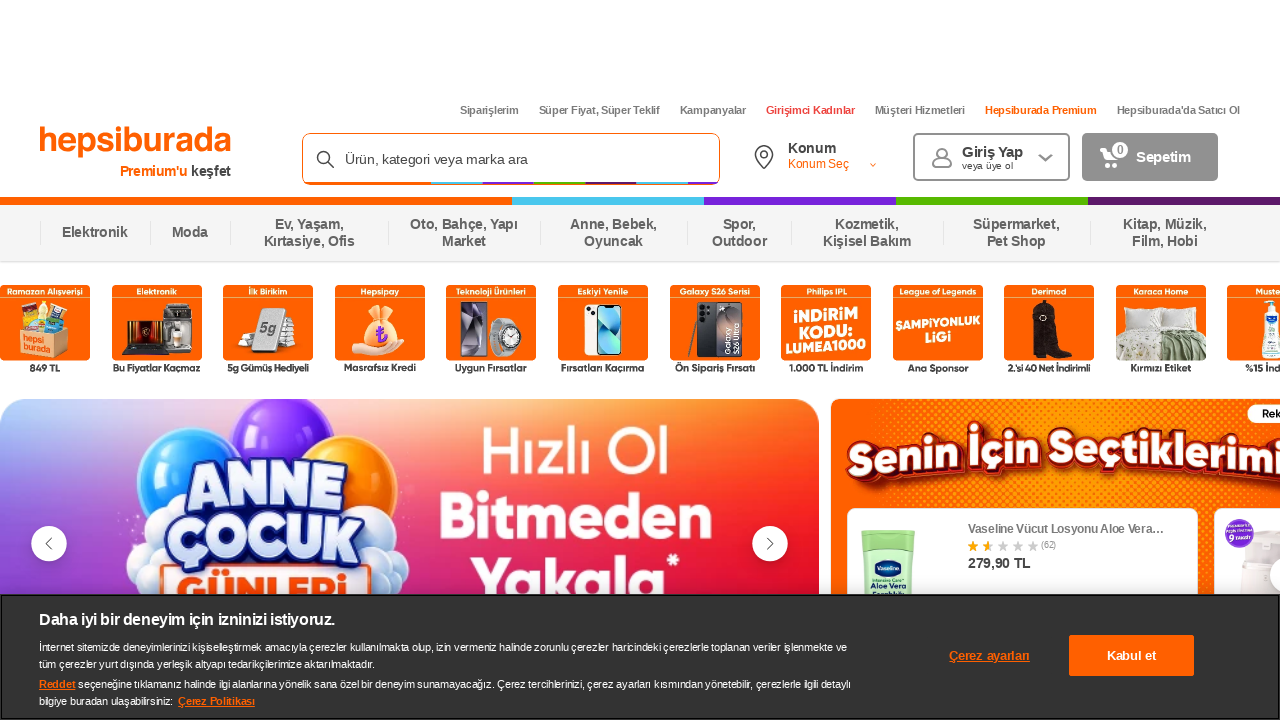

Verified that page source contains 'hepsiburada'
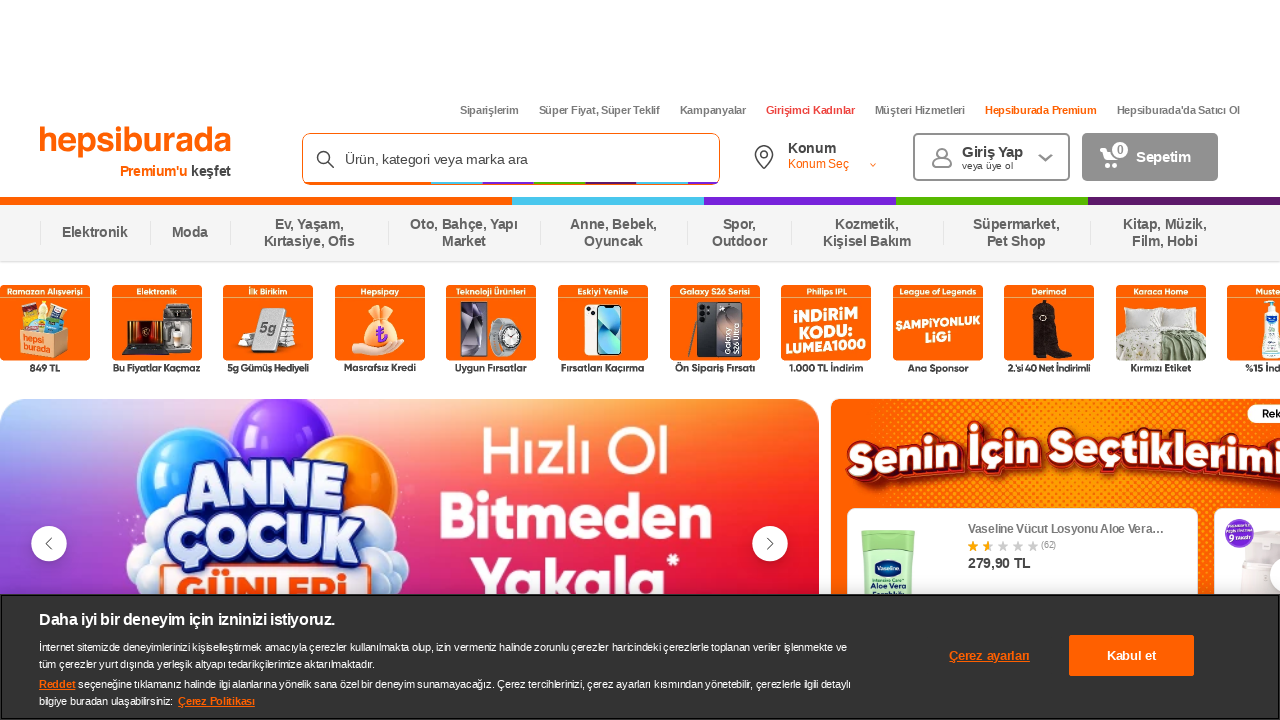

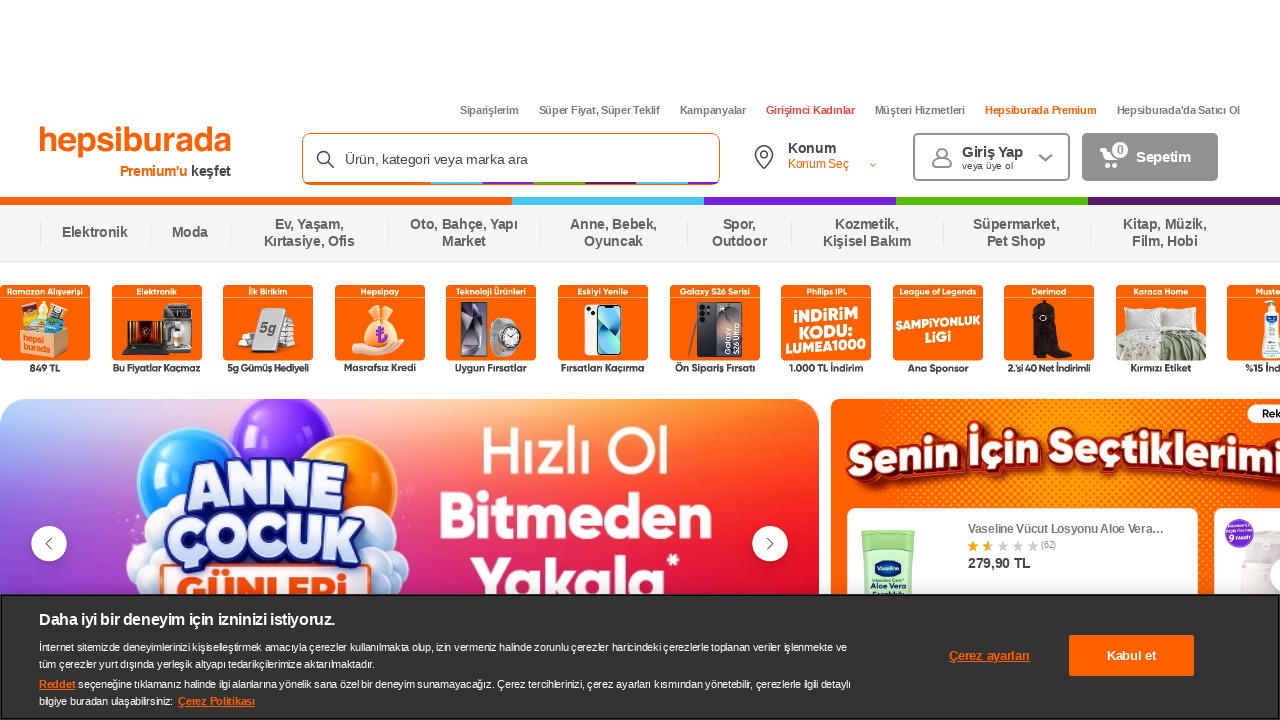